Tests modal popup handling by navigating to a page with an entry ad and clicking the close button

Starting URL: http://the-internet.herokuapp.com/entry_ad

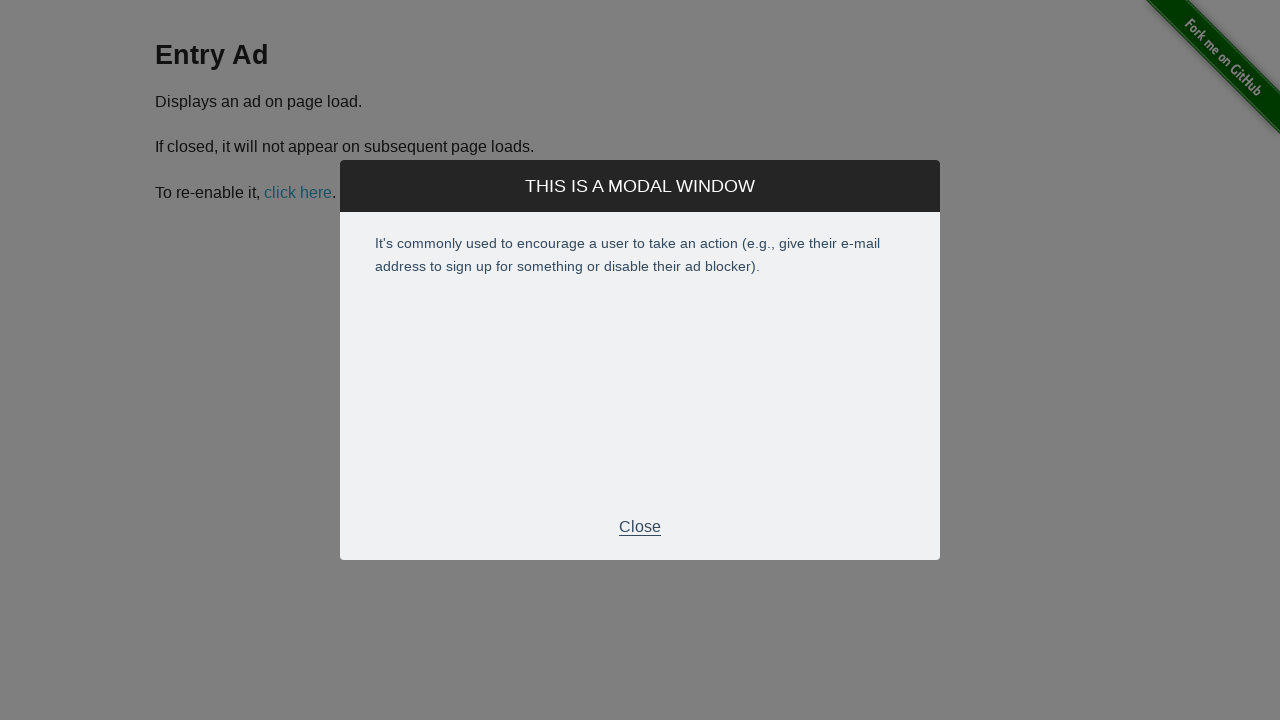

Entry ad modal appeared on page
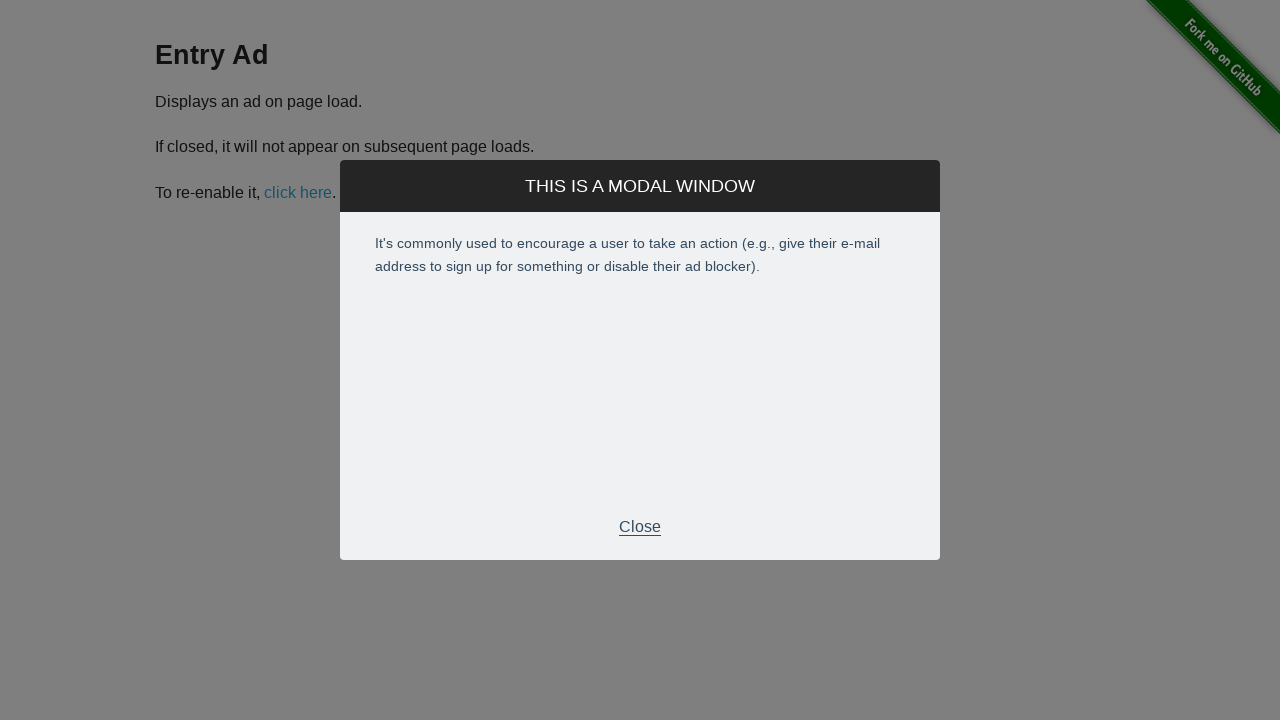

Clicked close button on entry ad modal at (640, 527) on .modal-footer p
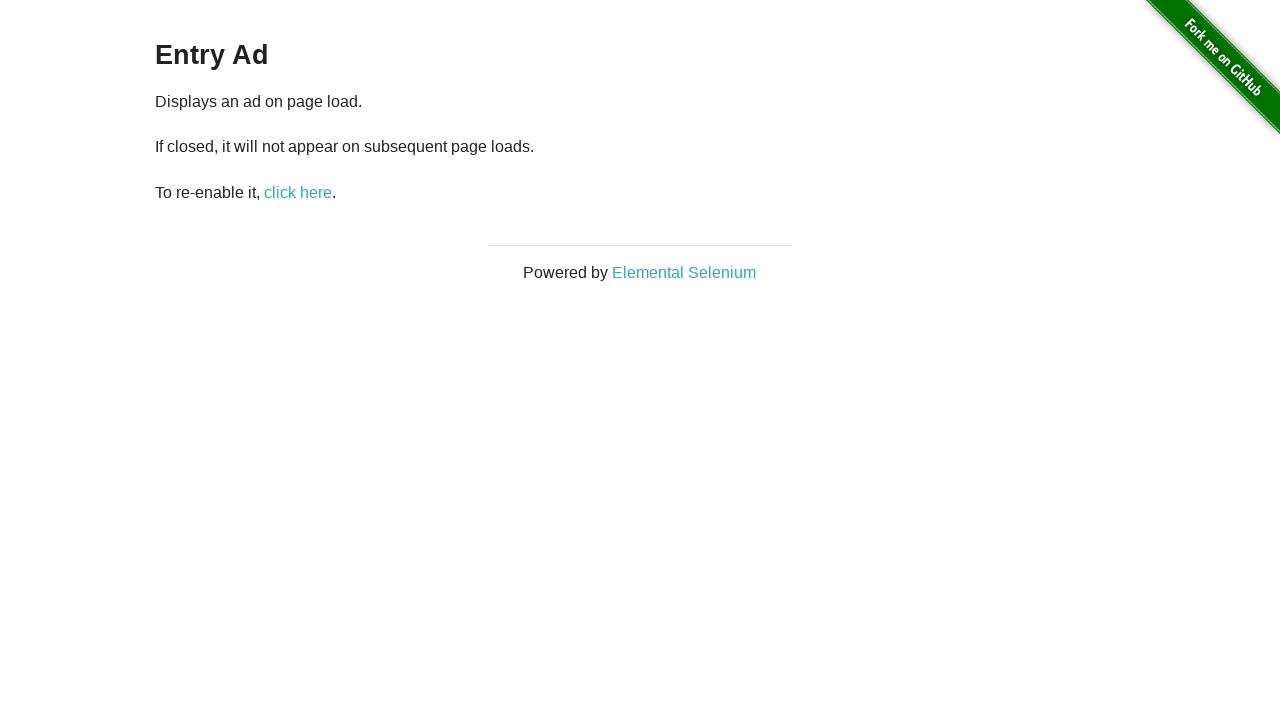

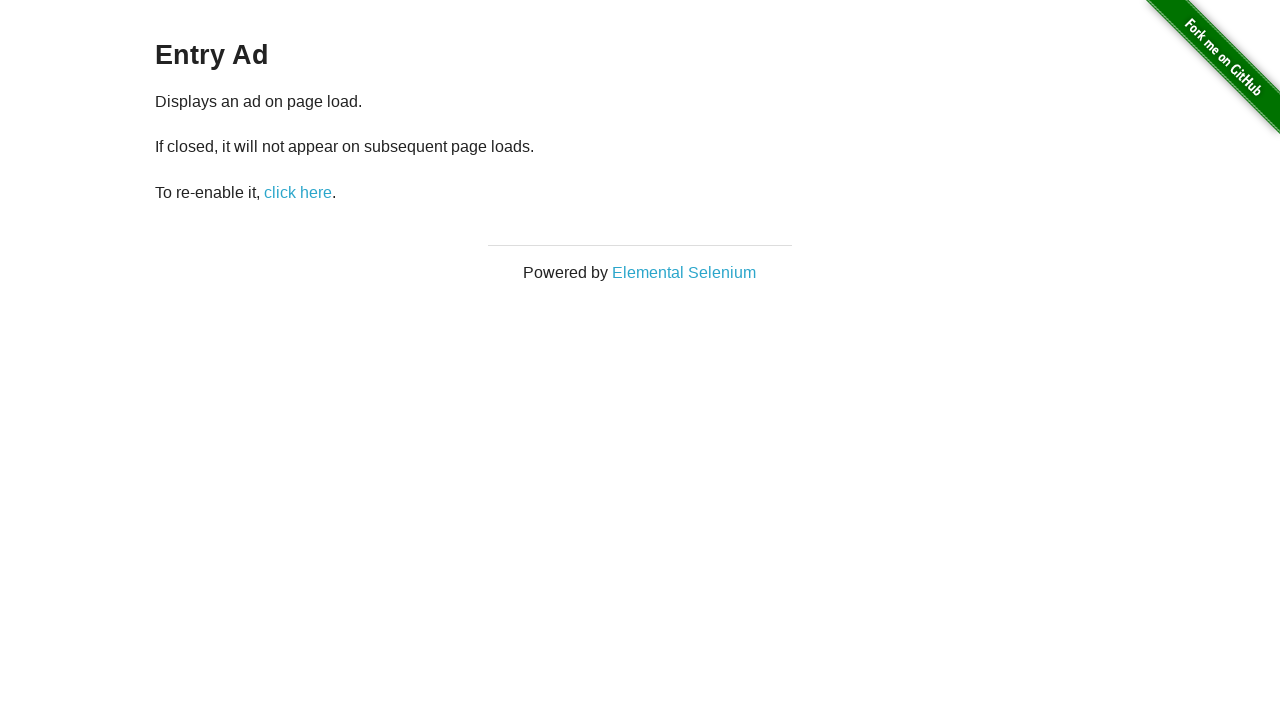